Tests opening the navigation bar by clicking the arrow toggler element

Starting URL: https://test2-metafora-game.web.app/#/

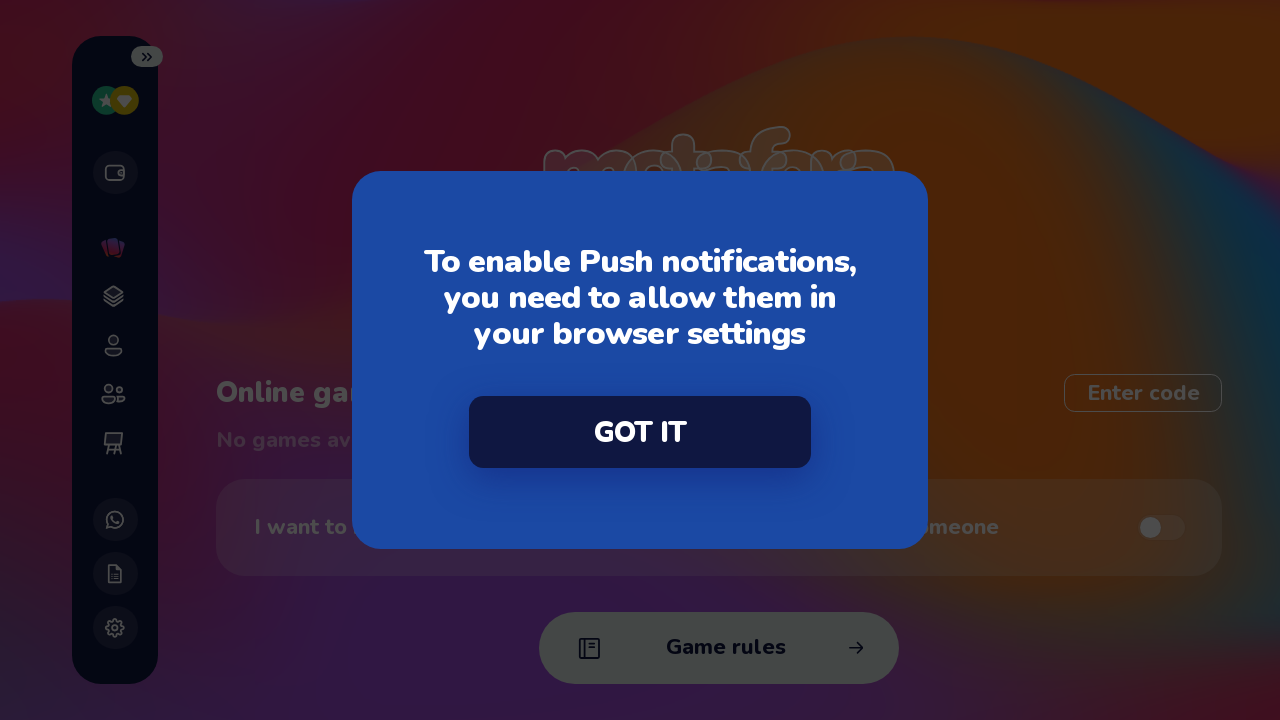

Dismissed initial dialog by clicking 'Got it' at (640, 432) on internal:text="Got it"i
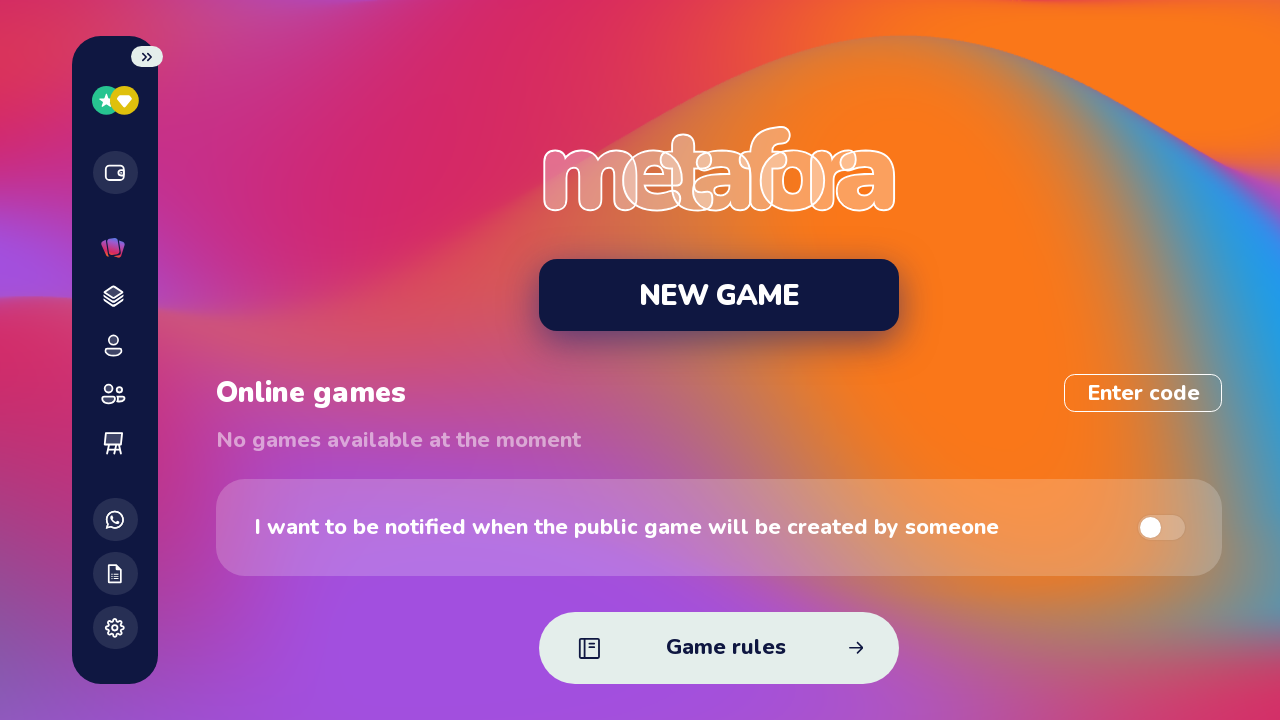

Clicked arrow toggler to open navigation bar at (147, 57) on .ArrowToggler--Co3Av
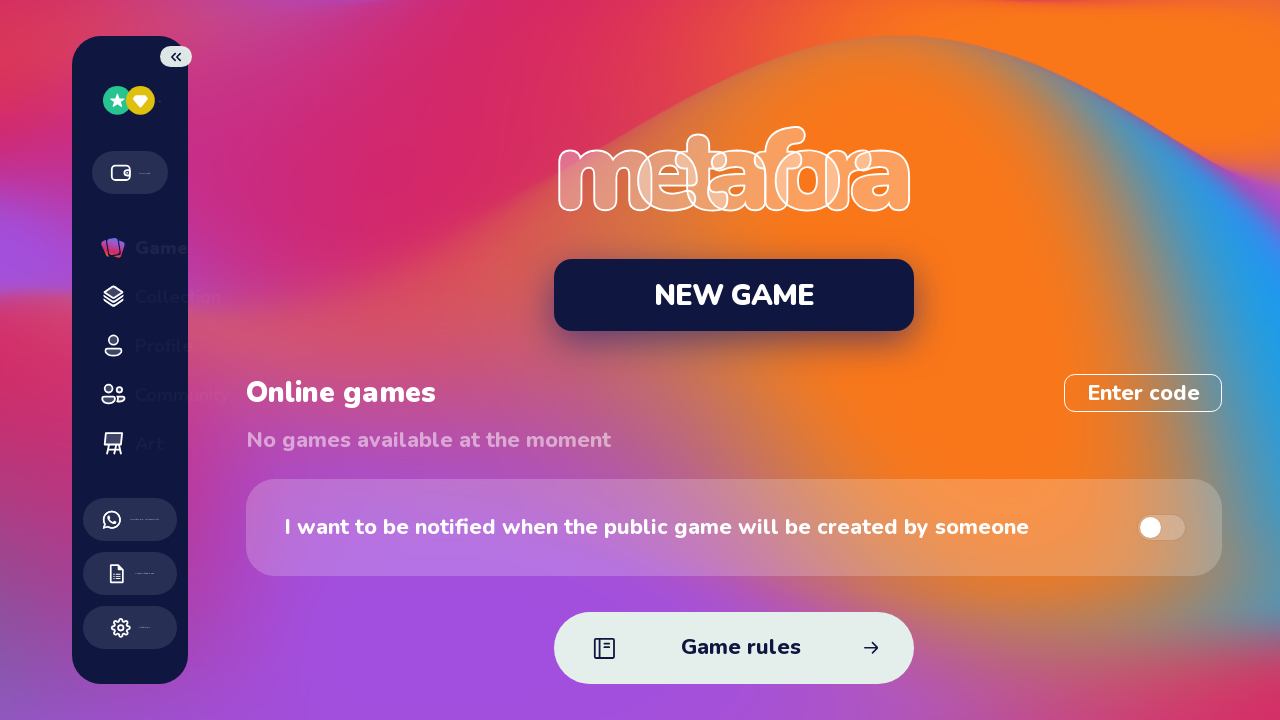

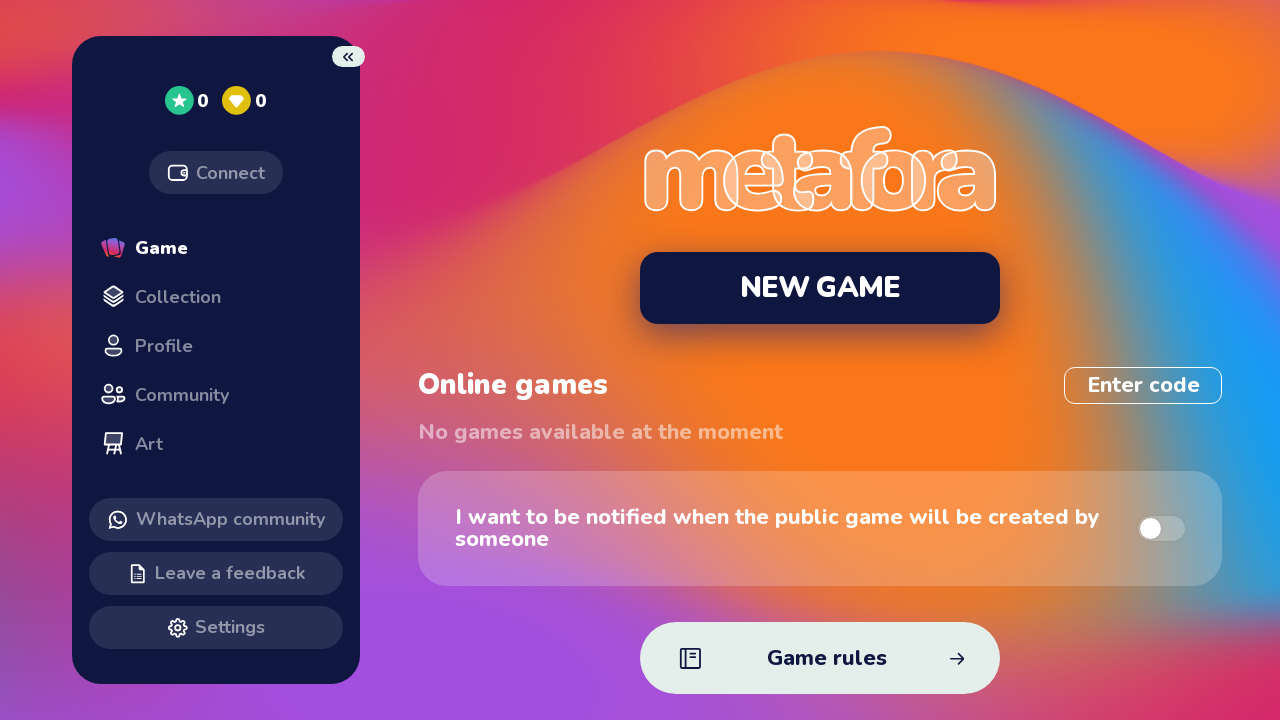